Tests checkbox functionality by verifying initial unchecked state, clicking checkboxes to select them, and confirming selection state changes

Starting URL: https://rahulshettyacademy.com/AutomationPractice/

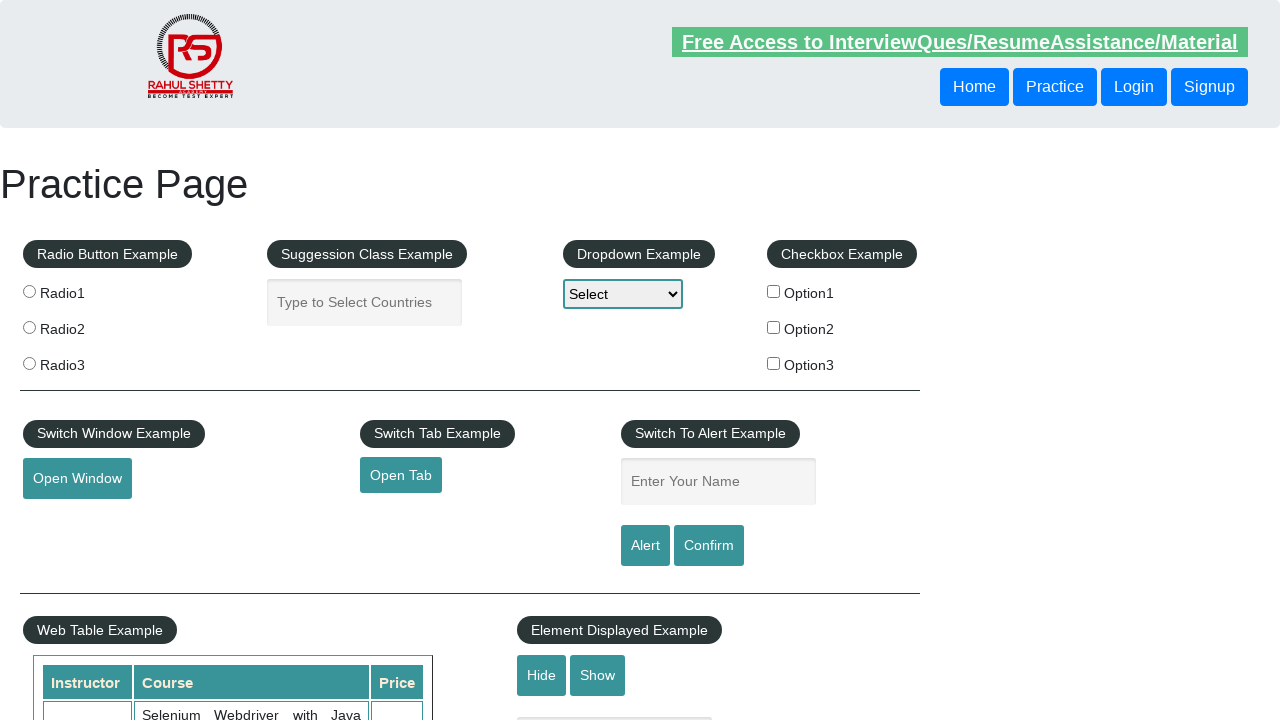

Checked initial state of checkbox 1 - should be unchecked
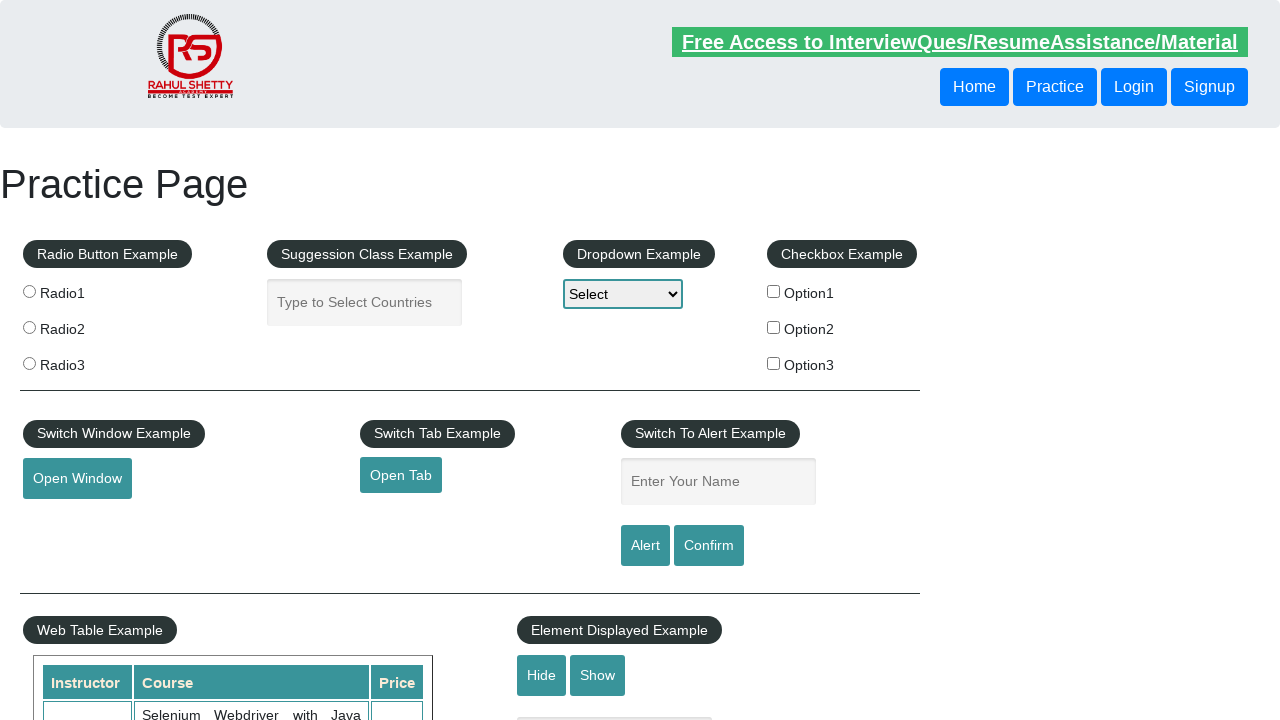

Asserted that checkbox 1 is initially unchecked
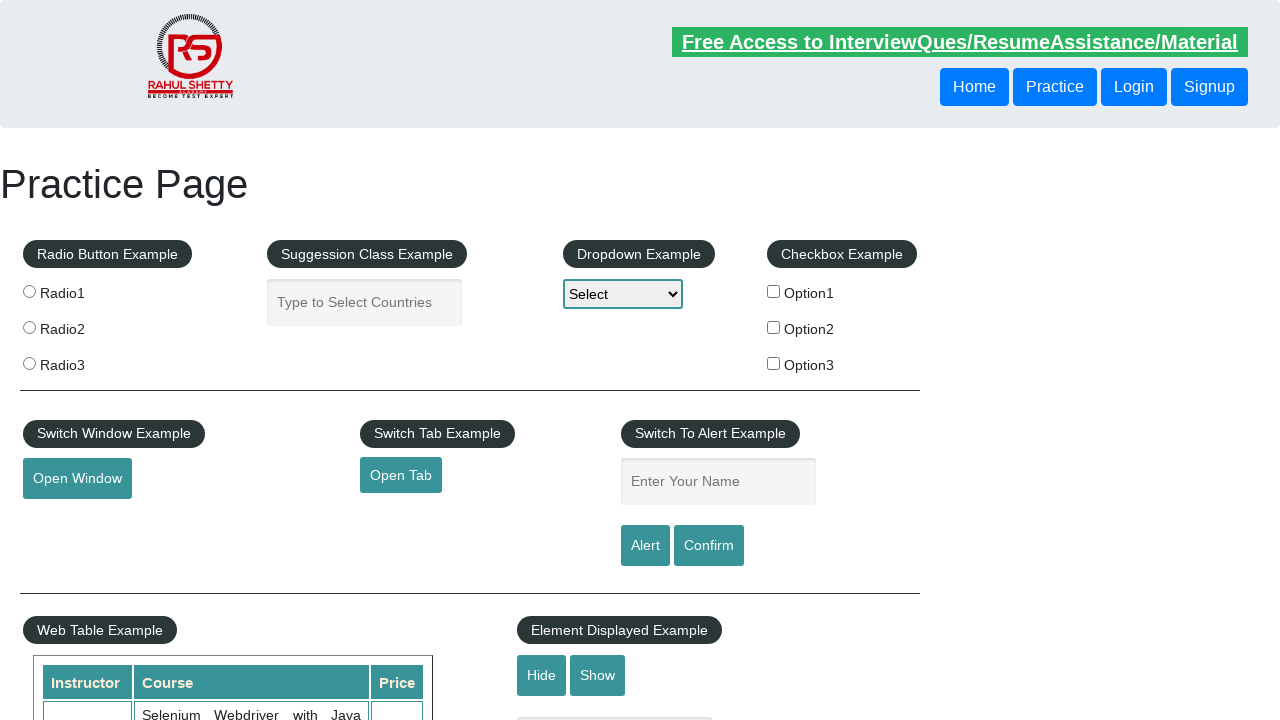

Clicked checkbox 1 to select it at (774, 291) on #checkBoxOption1
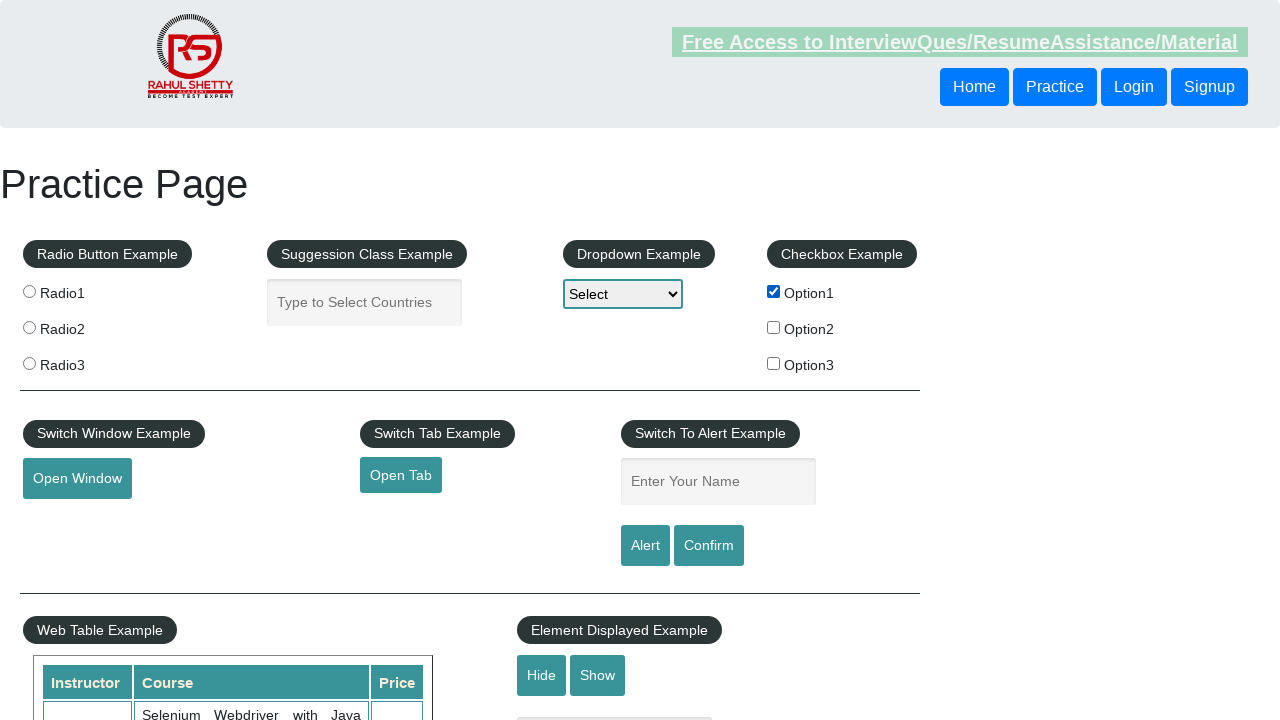

Asserted that checkbox 1 is now checked after click
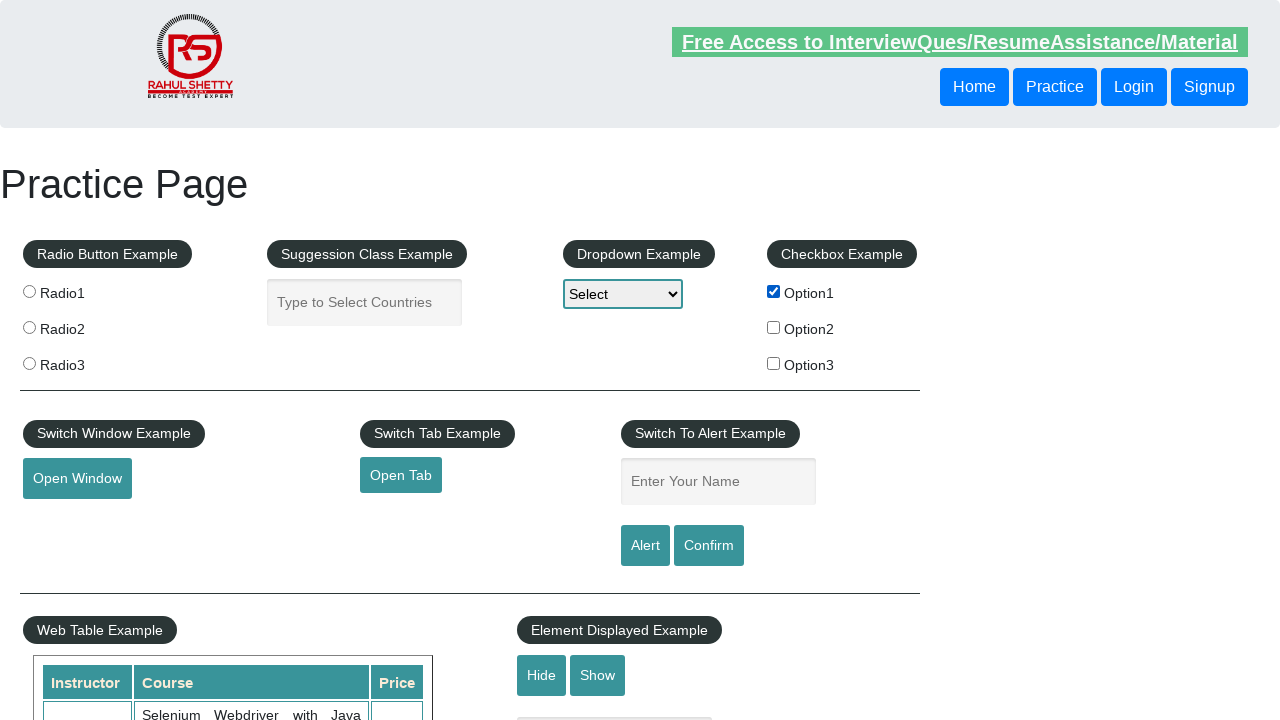

Clicked checkbox 2 to select it at (774, 327) on #checkBoxOption2
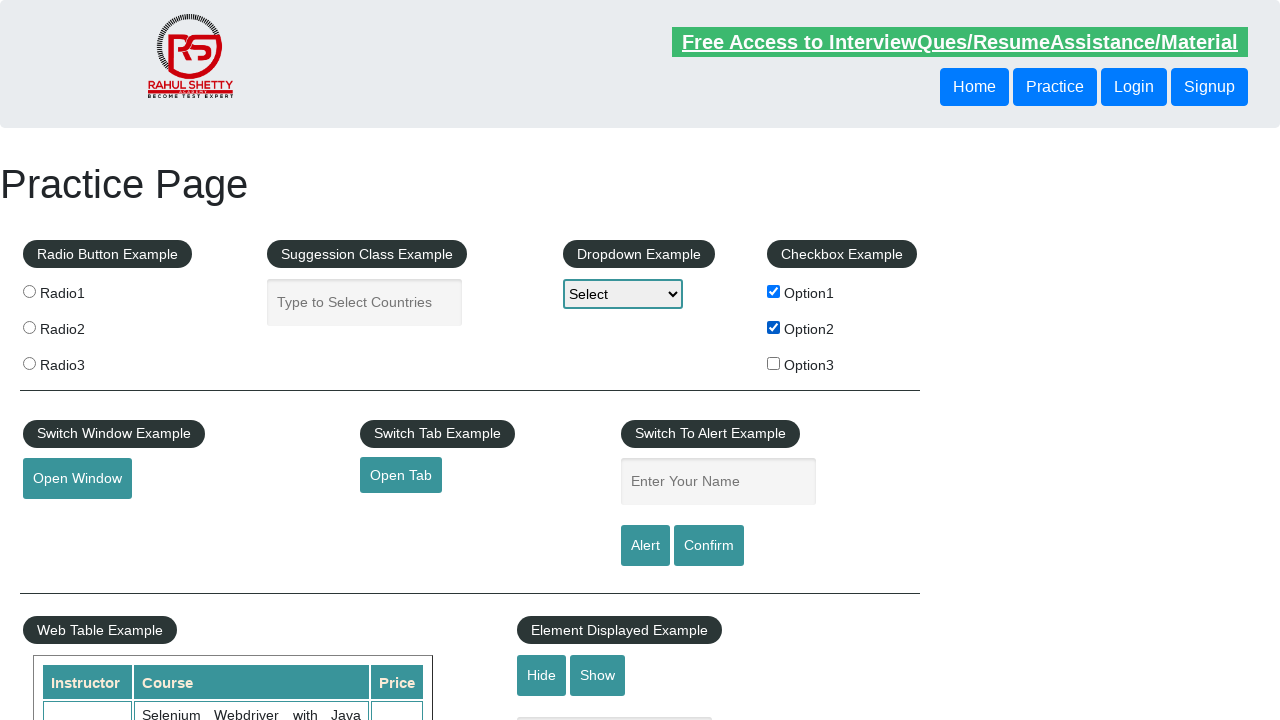

Clicked checkbox 3 to select it at (774, 363) on #checkBoxOption3
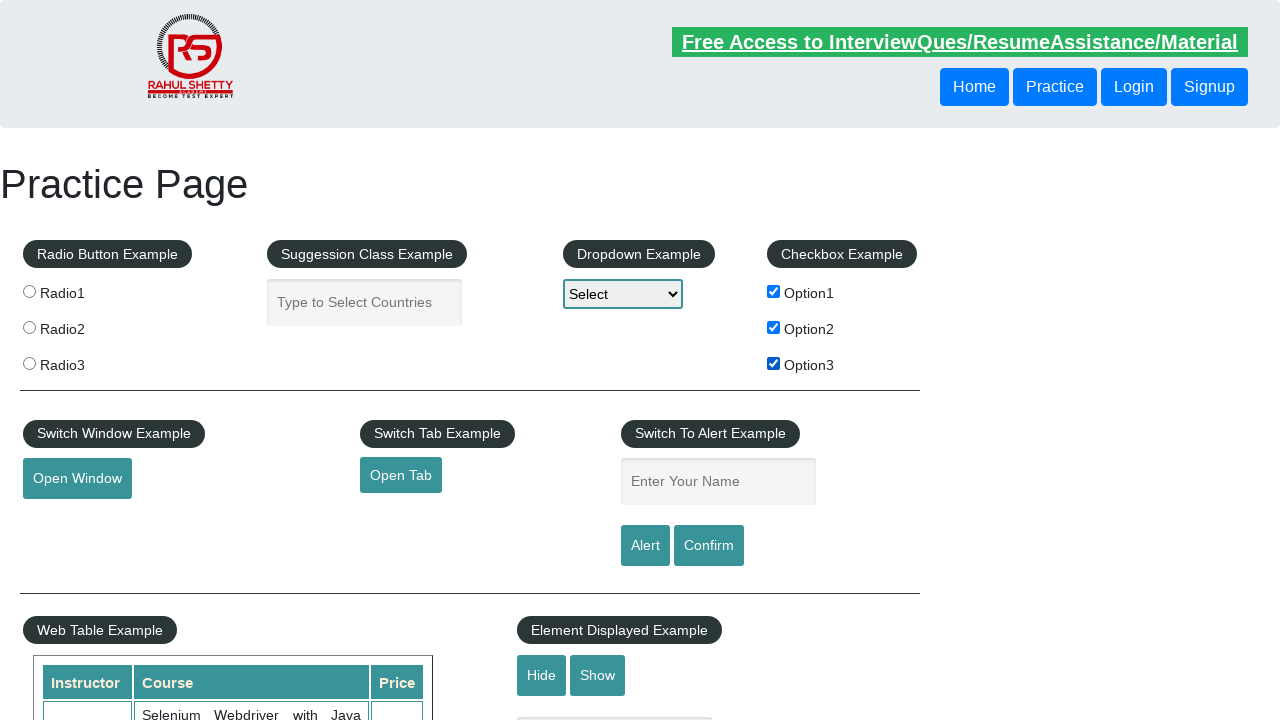

Retrieved all checkboxes on the page
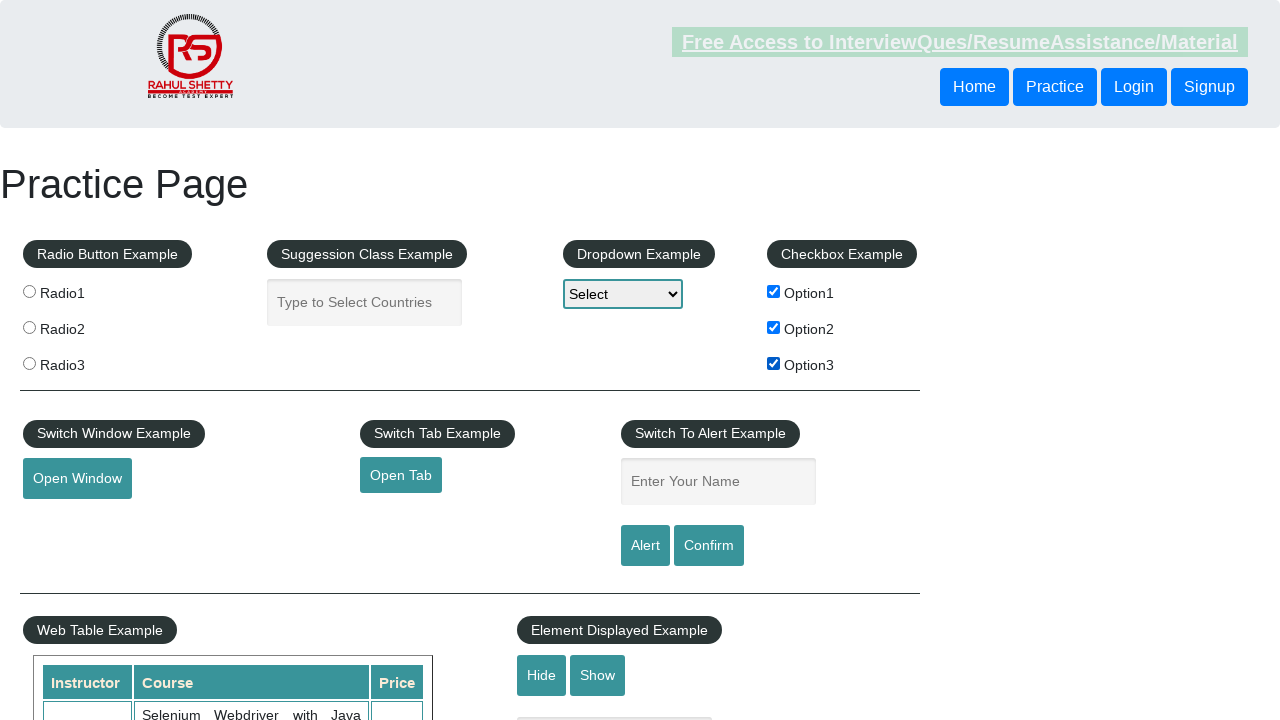

Asserted that there are exactly 3 checkboxes on the page
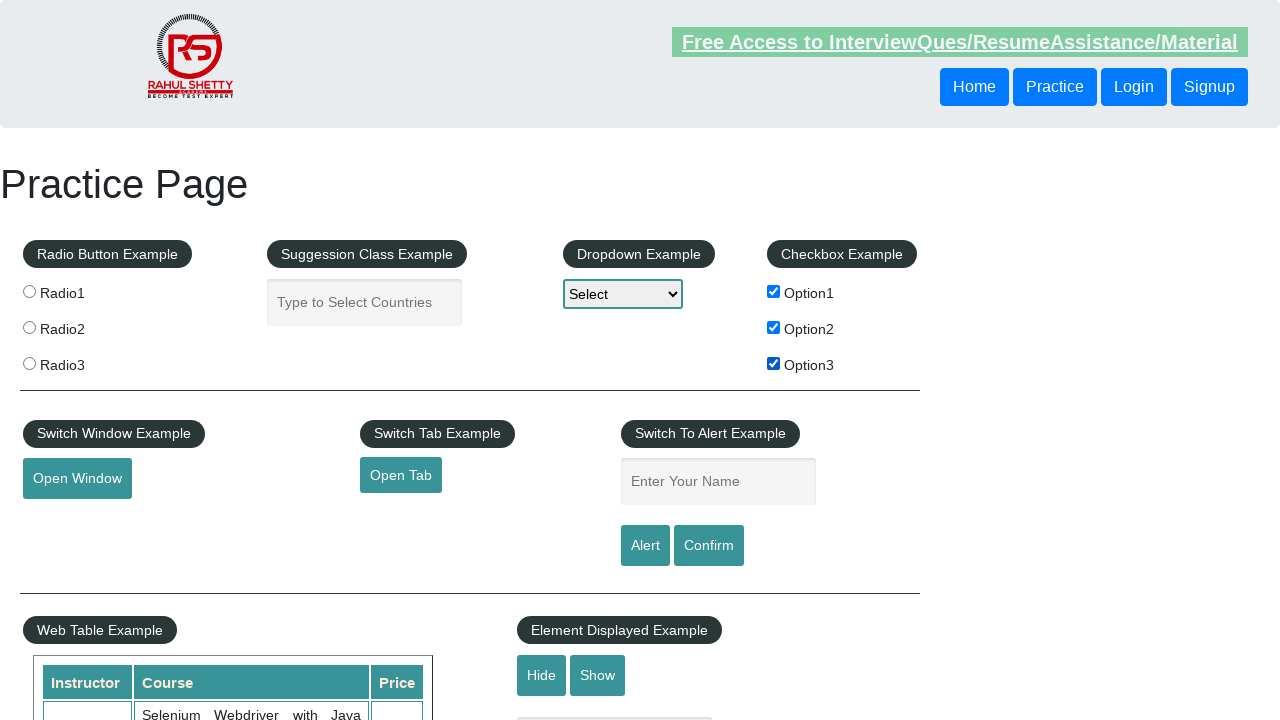

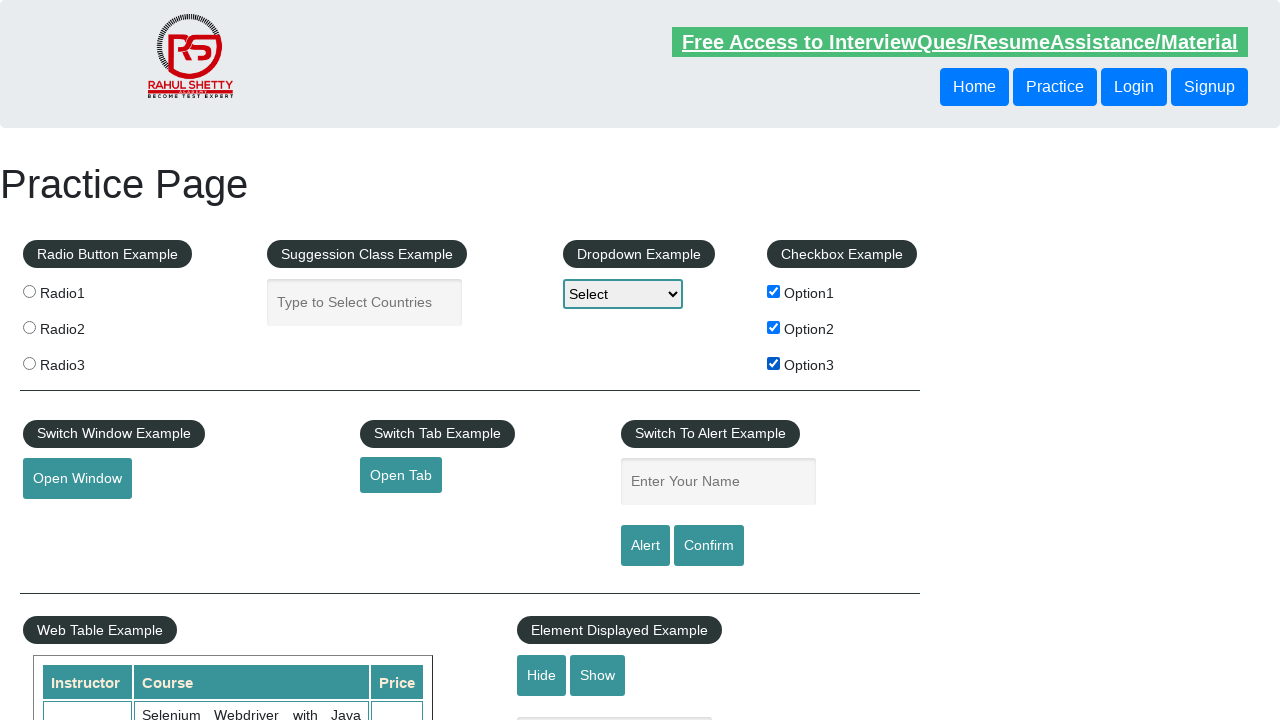